Tests the wallpaper calculator with windows and doors by entering room dimensions, adding window and door elements, and verifying that the calculated wall area correctly subtracts the window and door areas.

Starting URL: https://kalk.pro/finish/wallpaper/

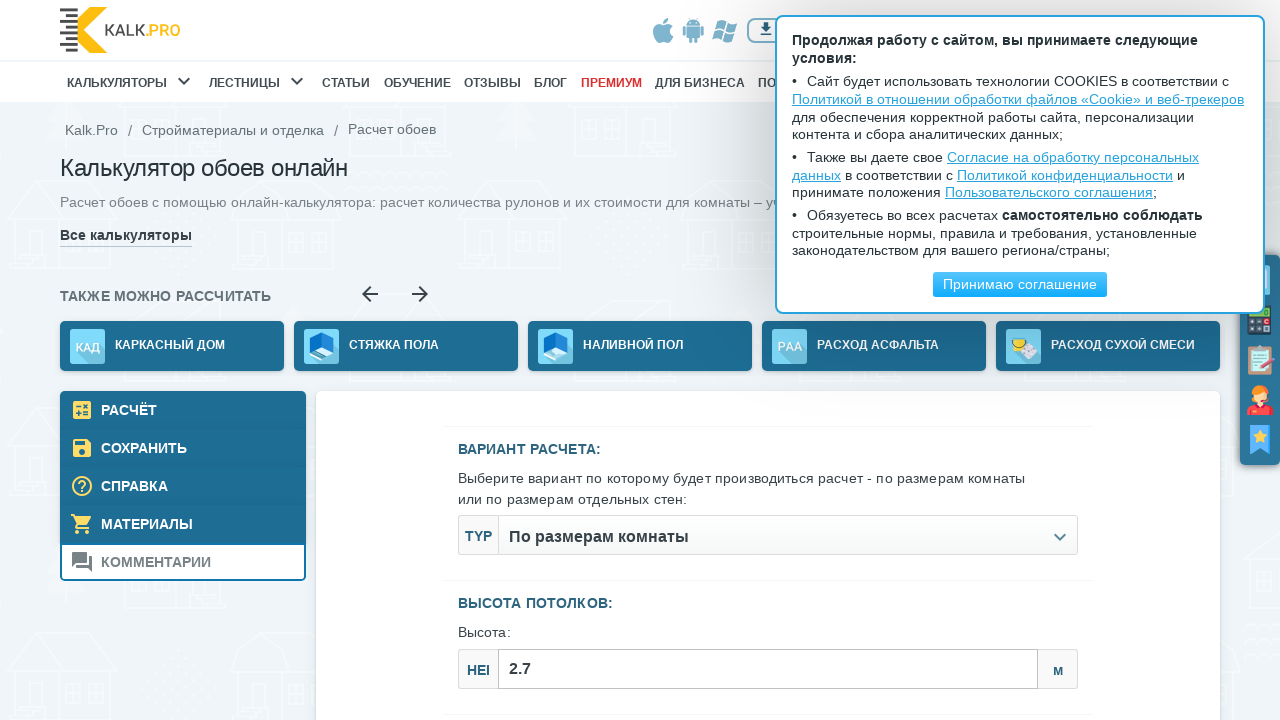

Filled room ceiling height with 1 on #js--roomСeiling_height
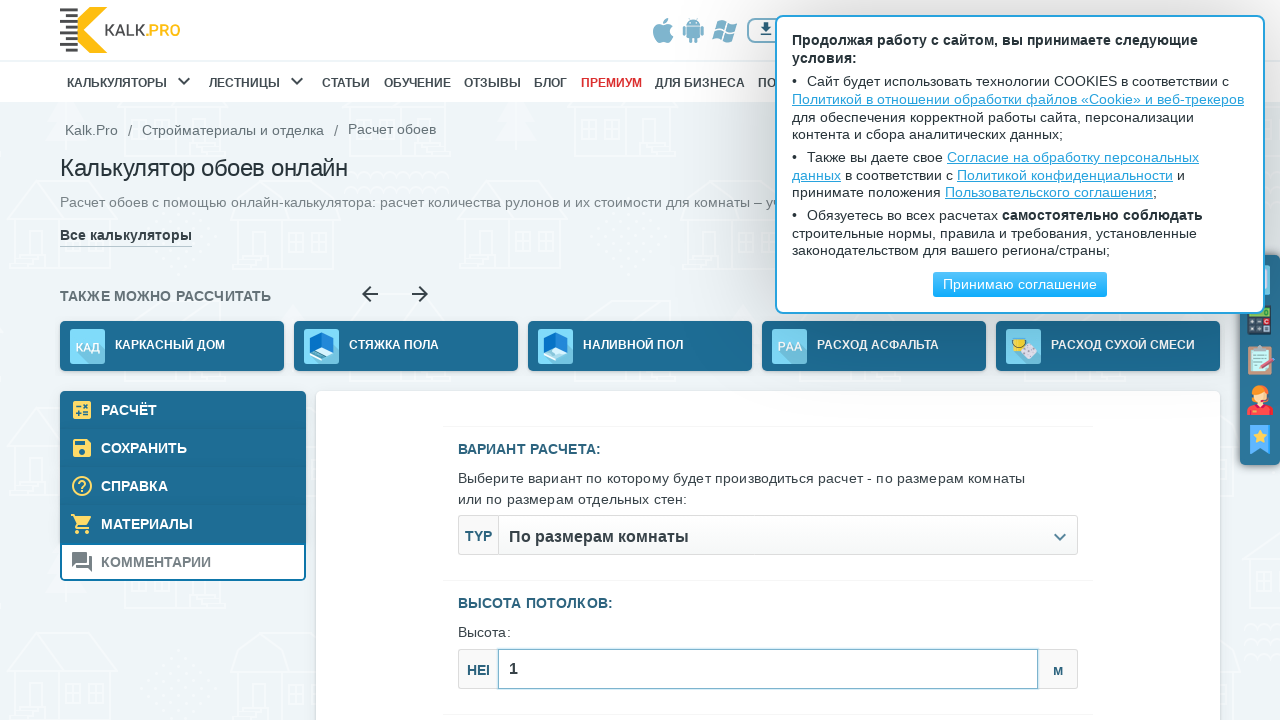

Filled room width with 1 on #js--roomSizes_width
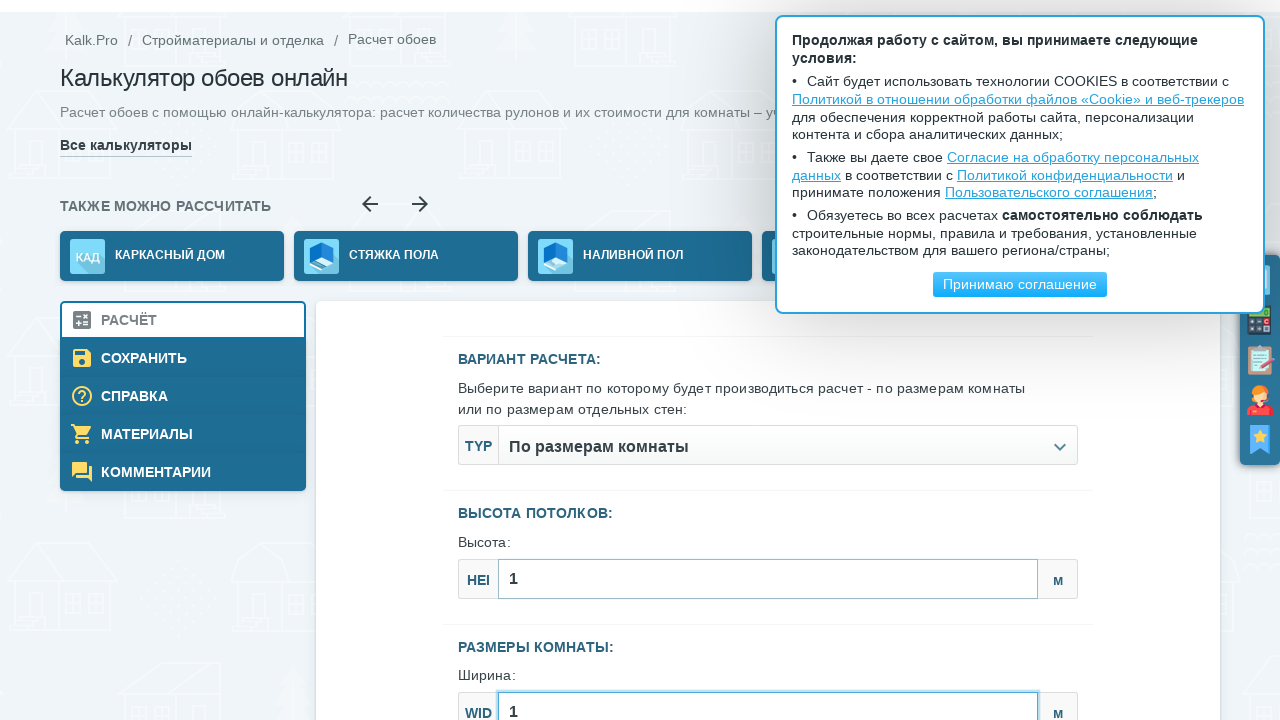

Filled room length with 1 on #js--roomSizes_length
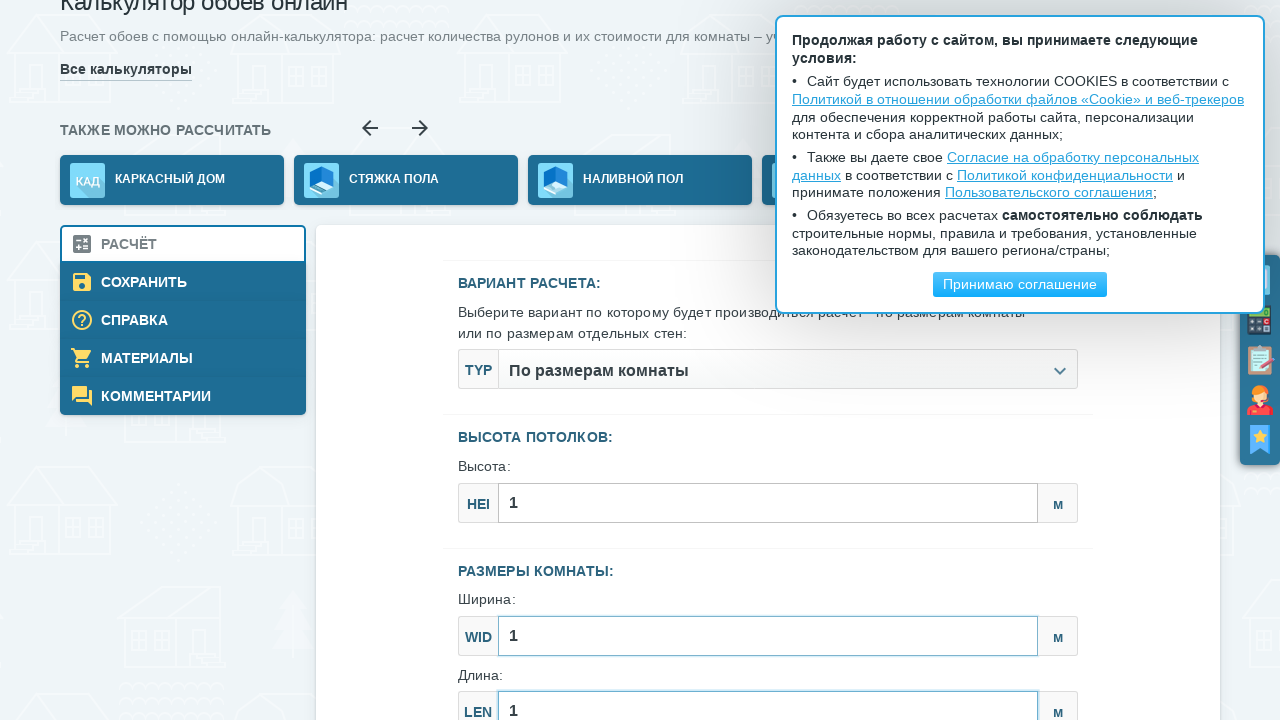

Clicked button to add a window at (1021, 360) on fieldset[name=windows] button
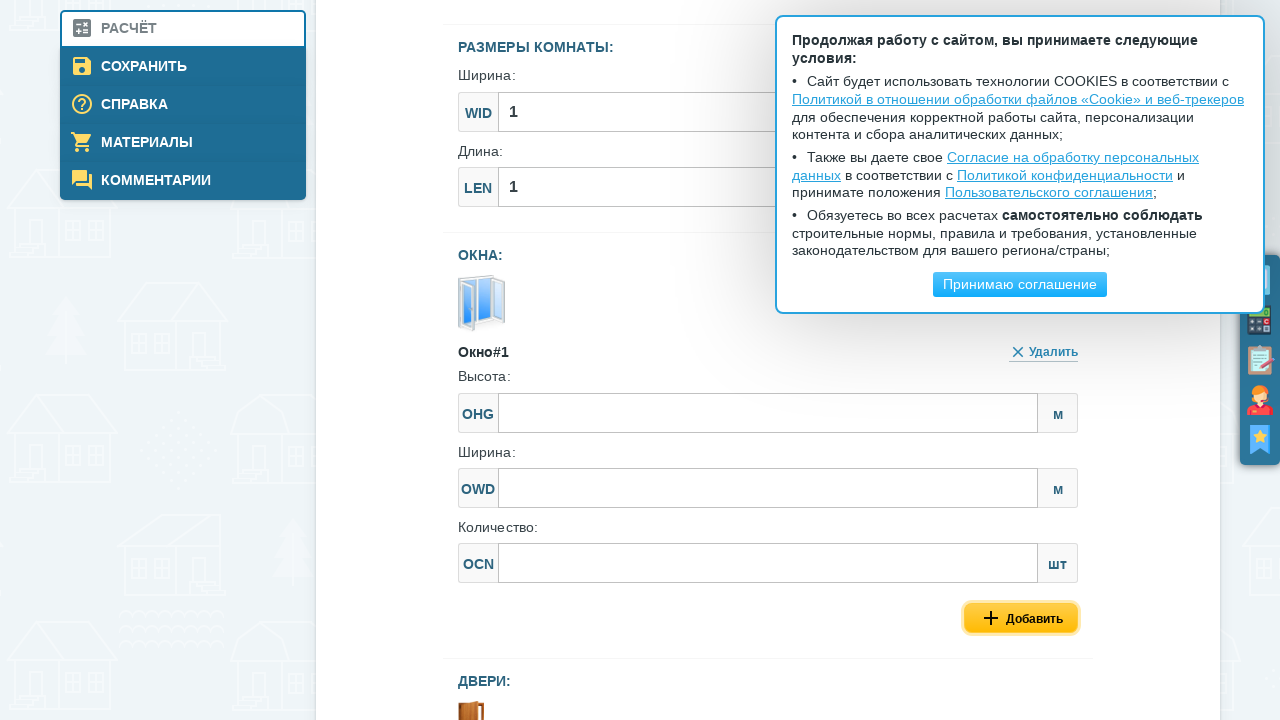

Set window height to 1 on #js--windows_height_0
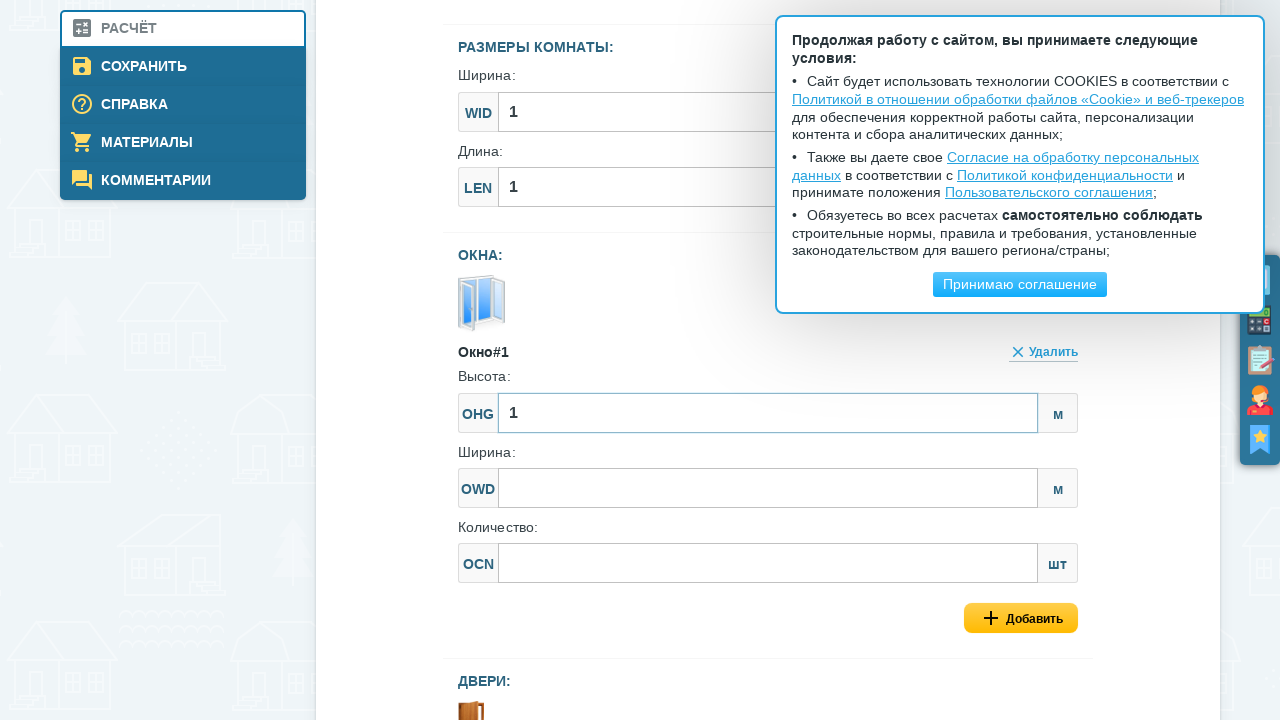

Set window width to 1 on #js--windows_width_0
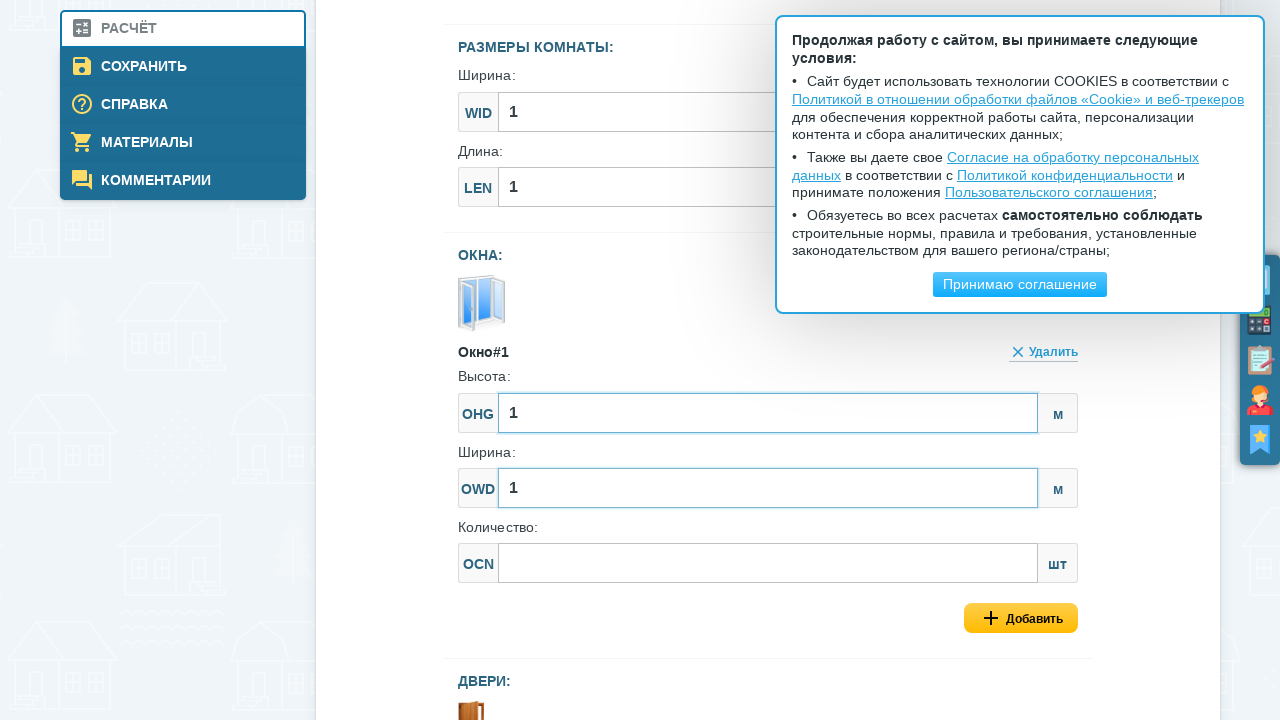

Set window count to 1 on #js--windows_count_0
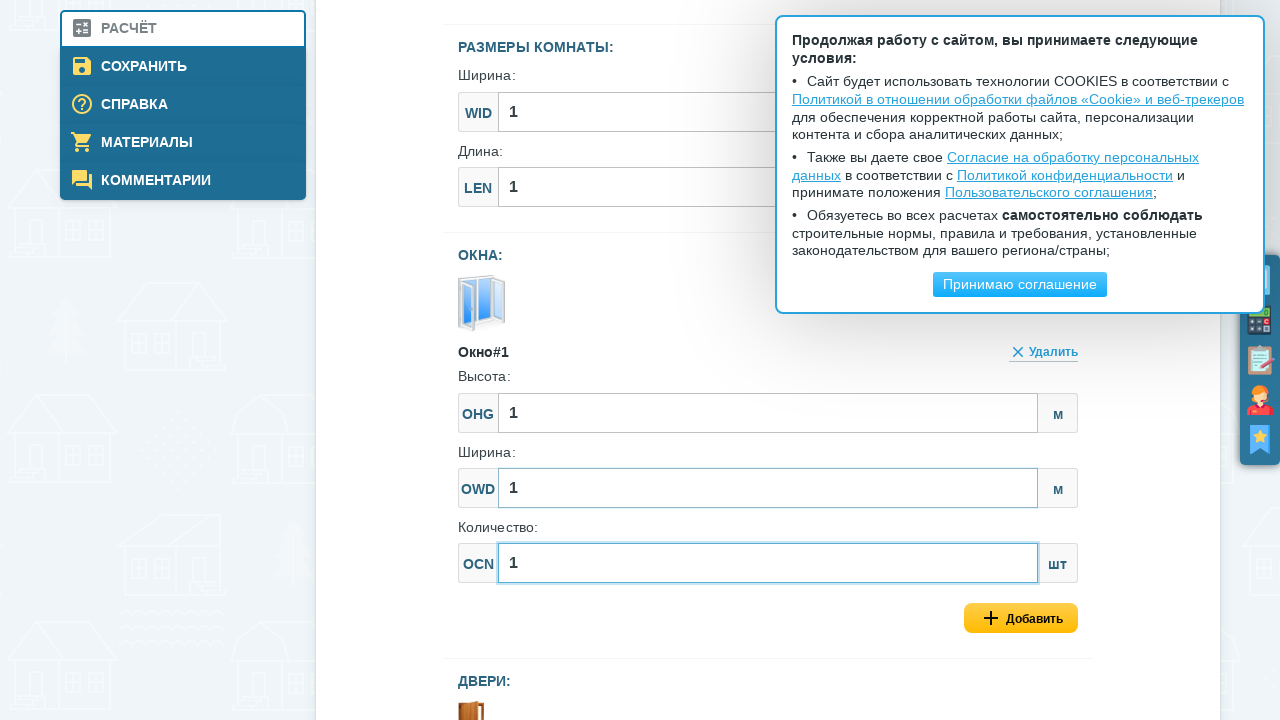

Clicked calculate button to compute wall area with window at (768, 361) on .js--calcModelFormSubmit
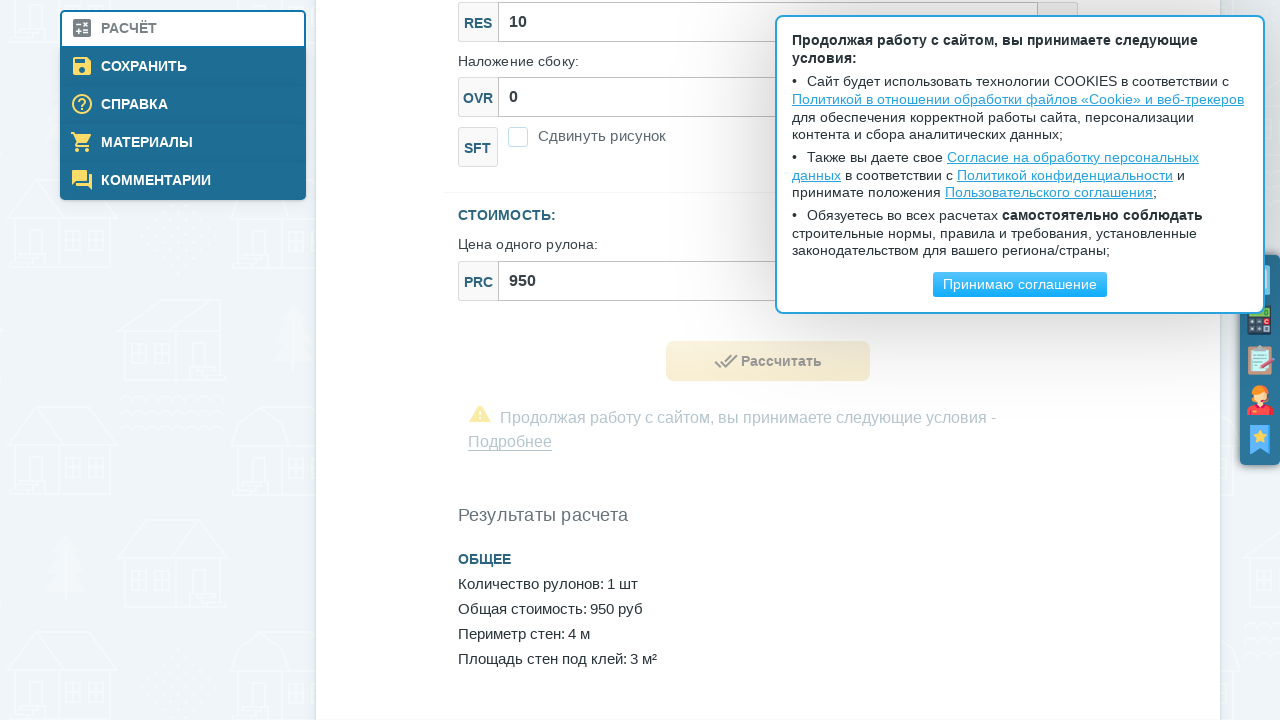

Waited for calculation results to load
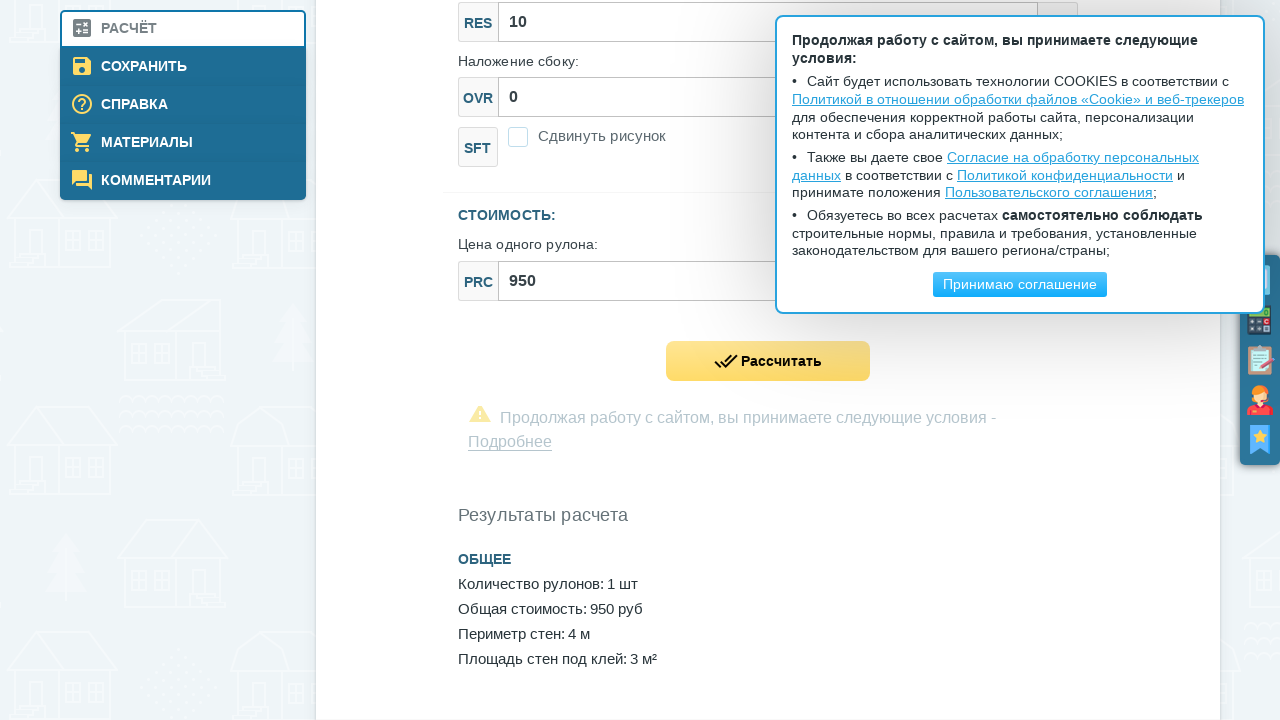

Located wall area result element
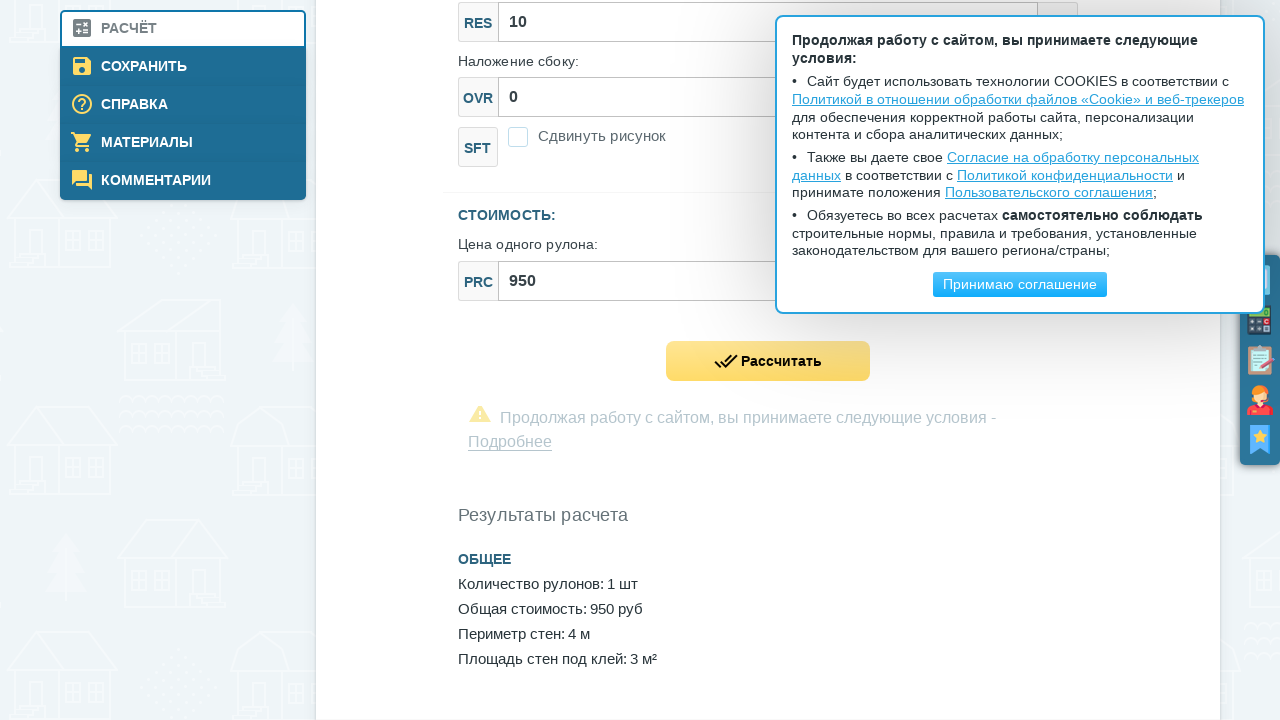

Verified wall area is 3 м² (4 - 1 window)
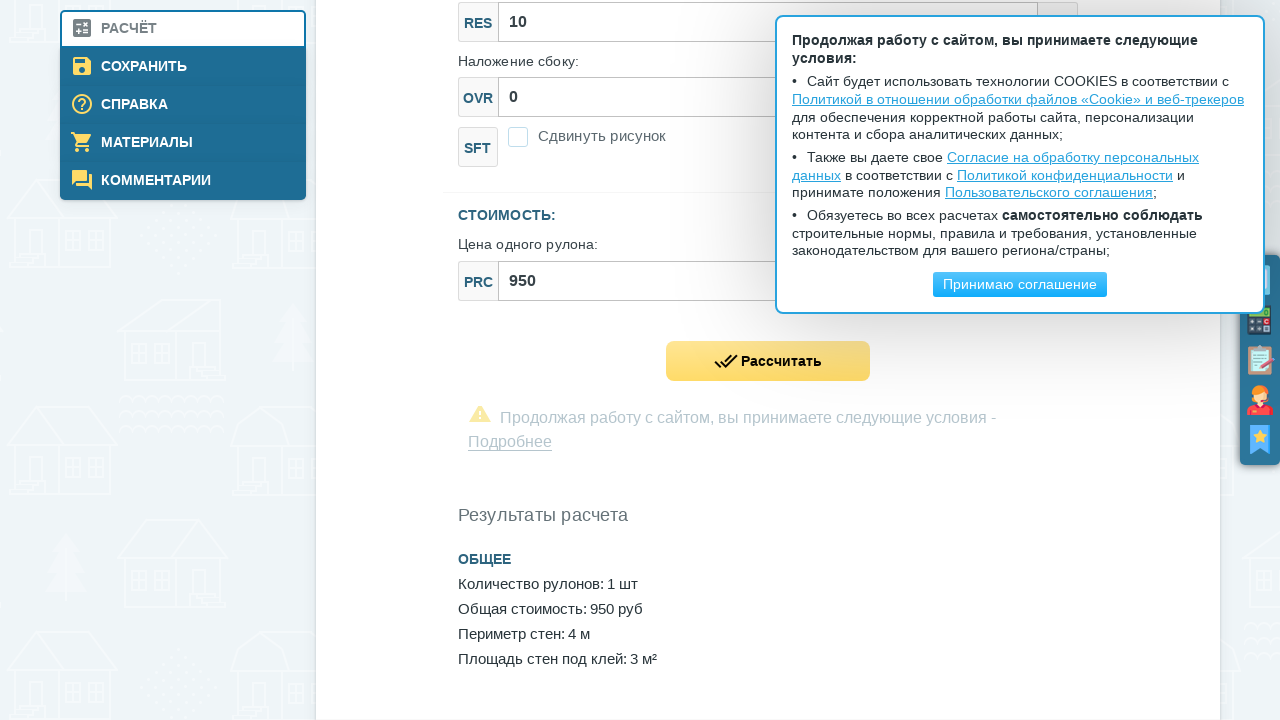

Clicked button to add a door at (1021, 360) on fieldset[name=doors] button
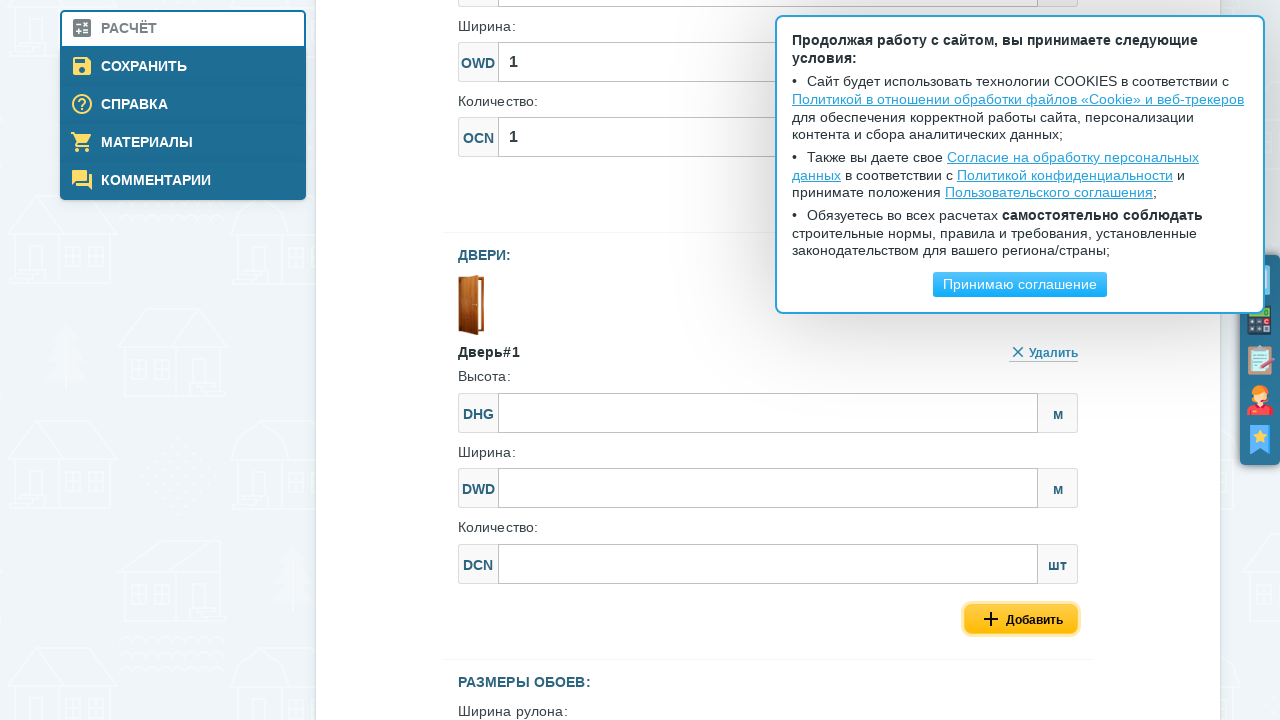

Set door height to 1 on #js--doors_height_0
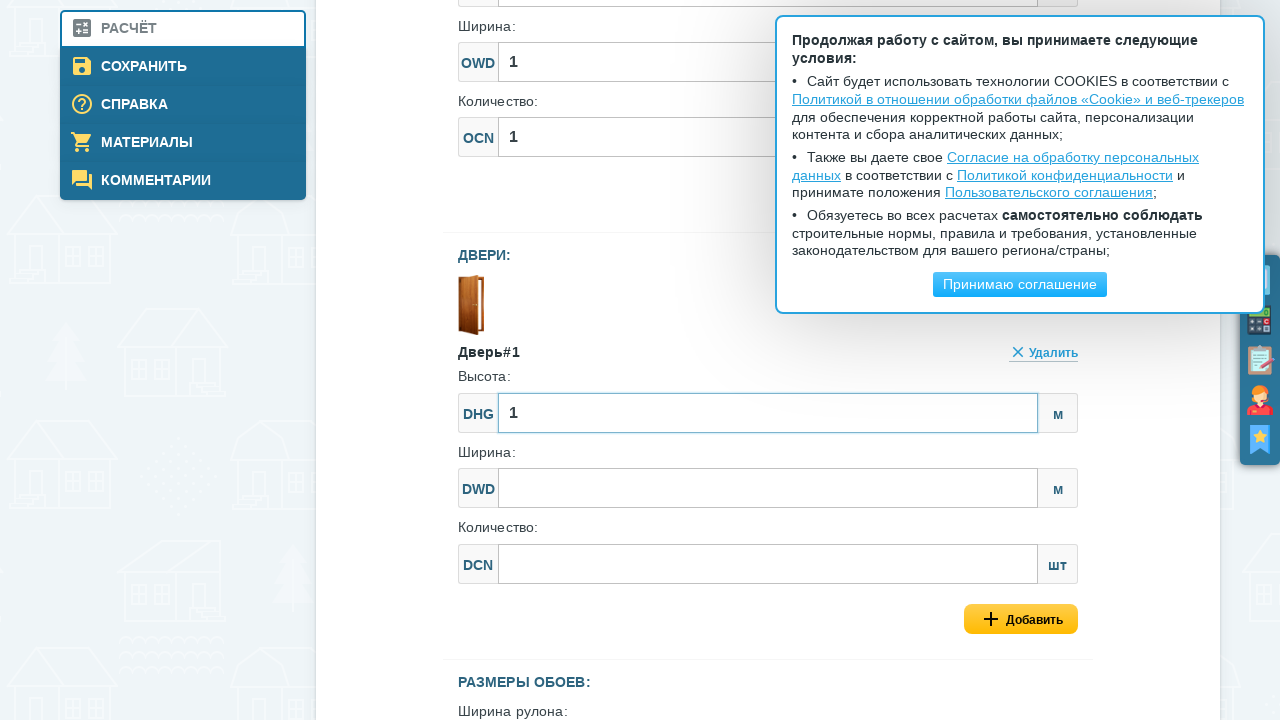

Set door width to 1 on #js--doors_width_0
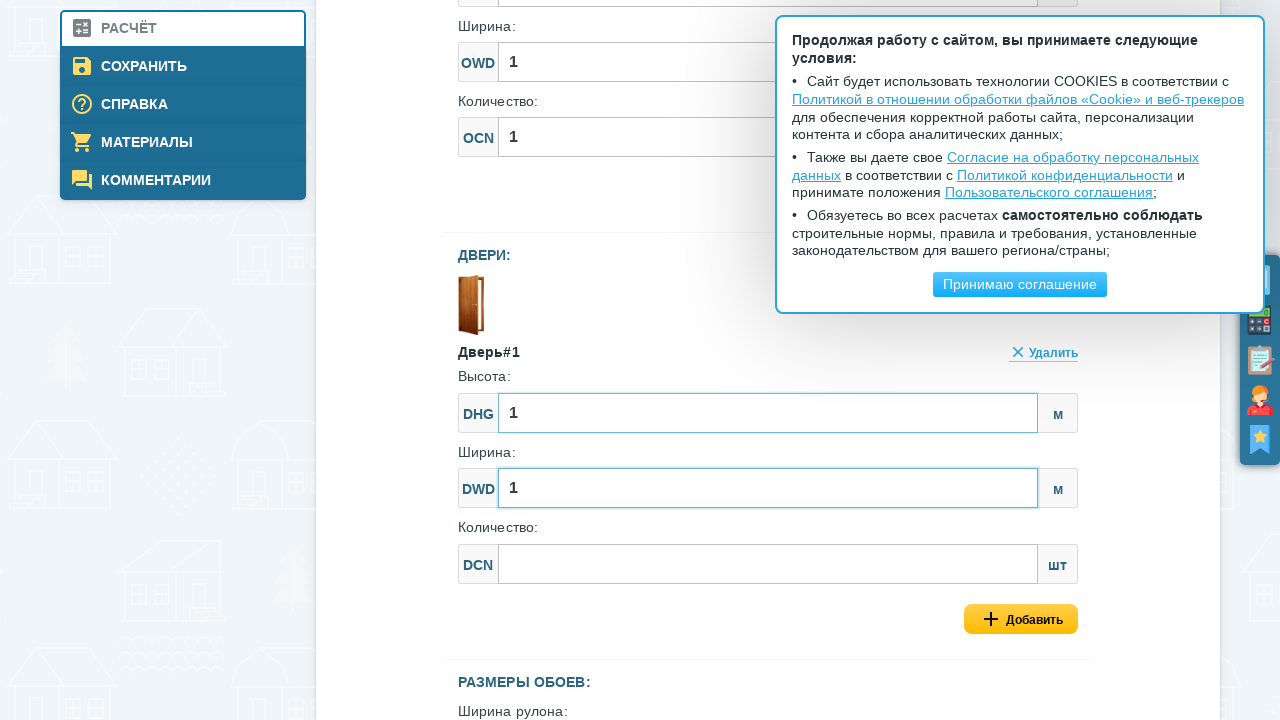

Set door count to 1 on #js--doors_count_0
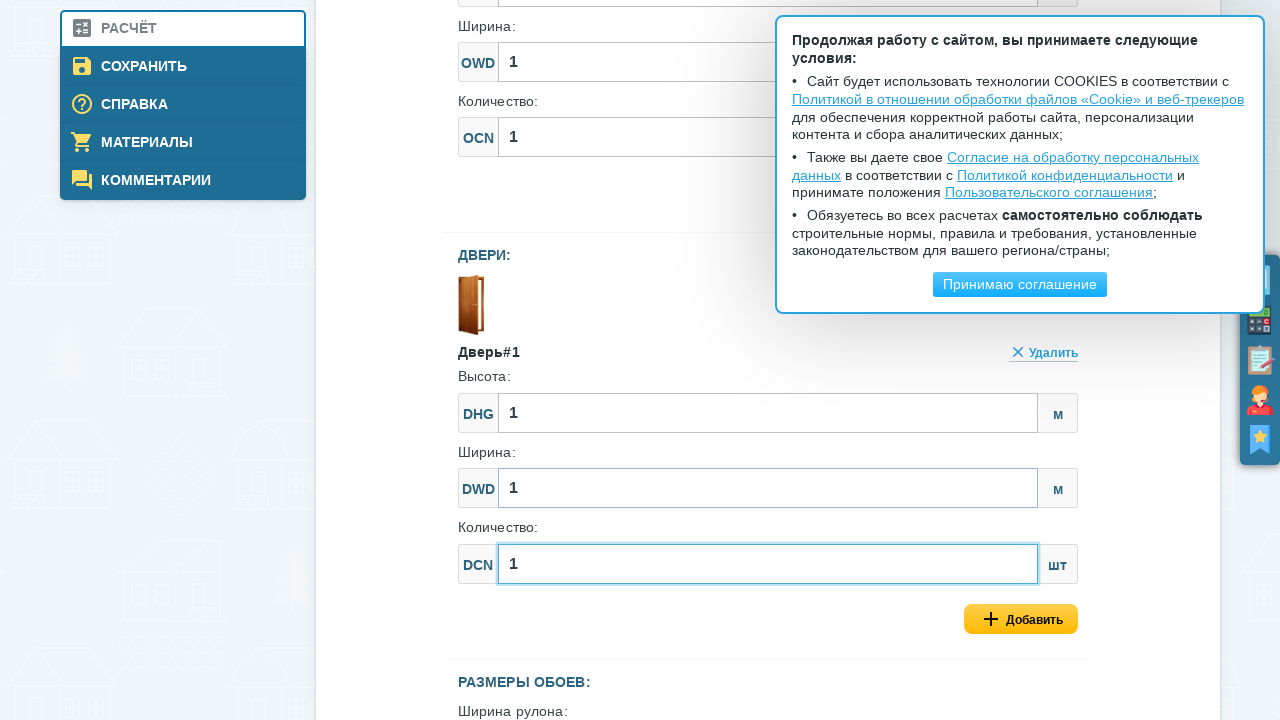

Clicked calculate button to compute wall area with window and door at (768, 361) on .js--calcModelFormSubmit
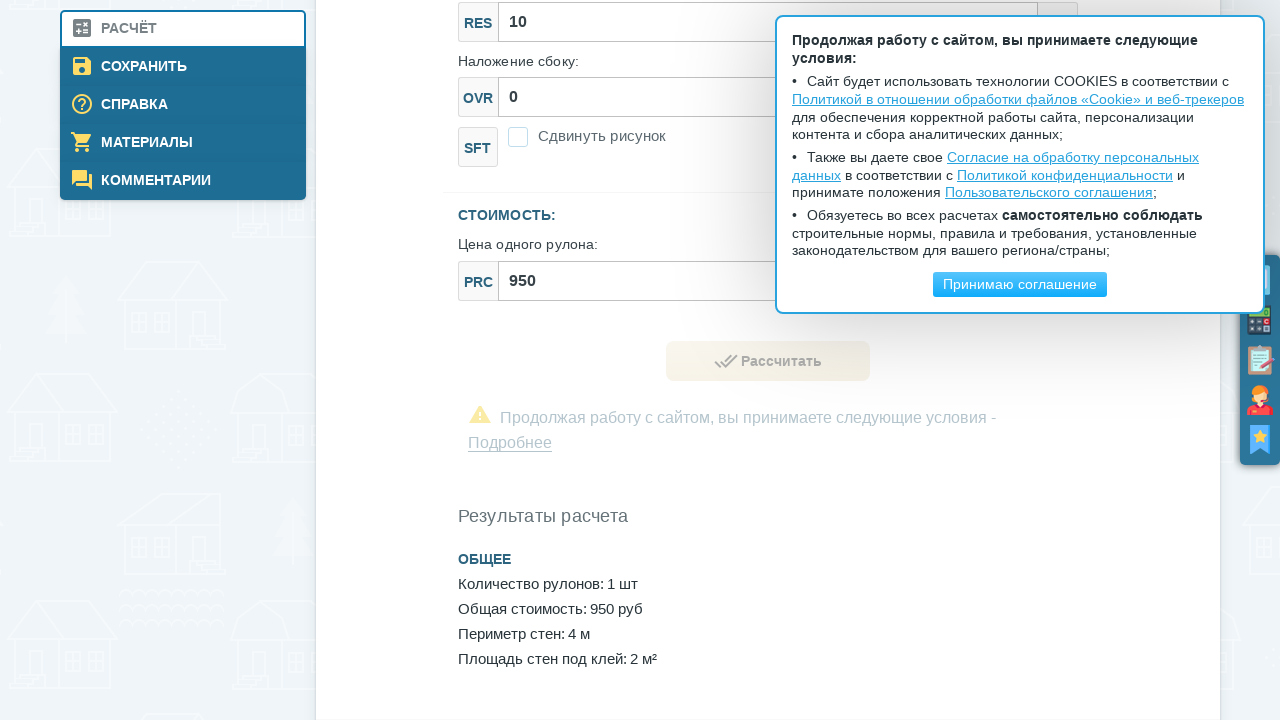

Waited for updated calculation results to load
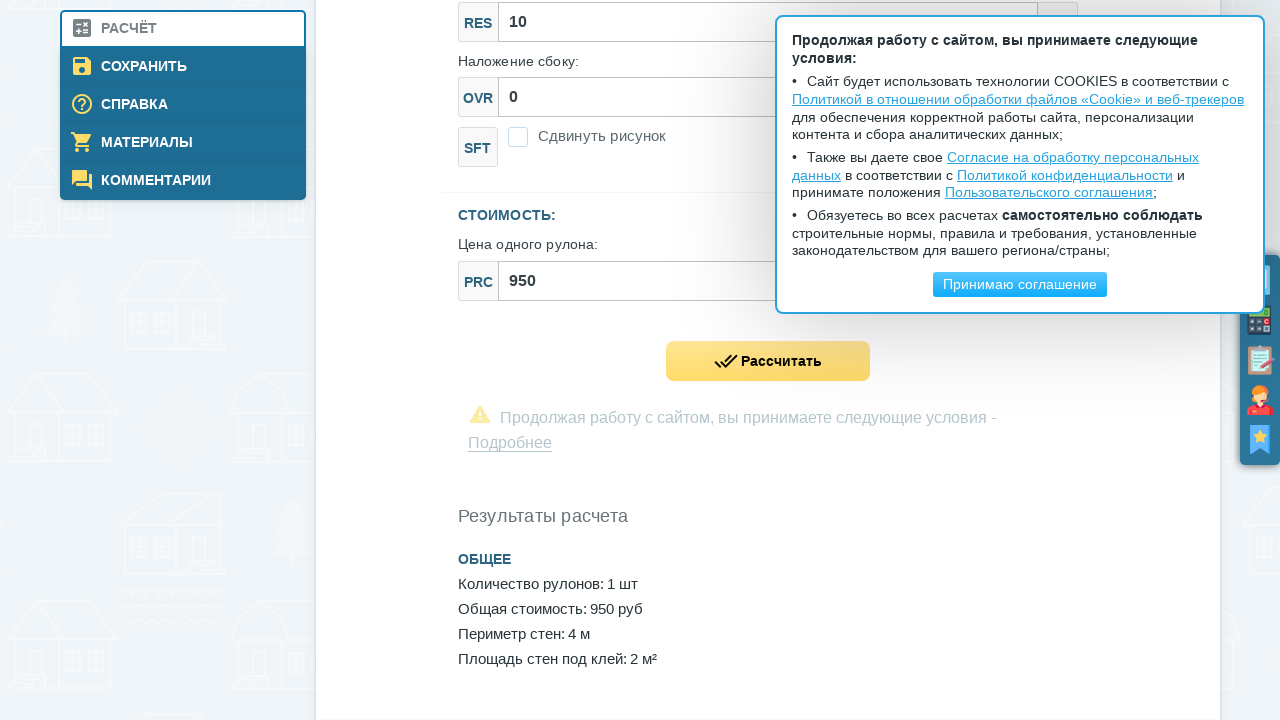

Located wall area result element again
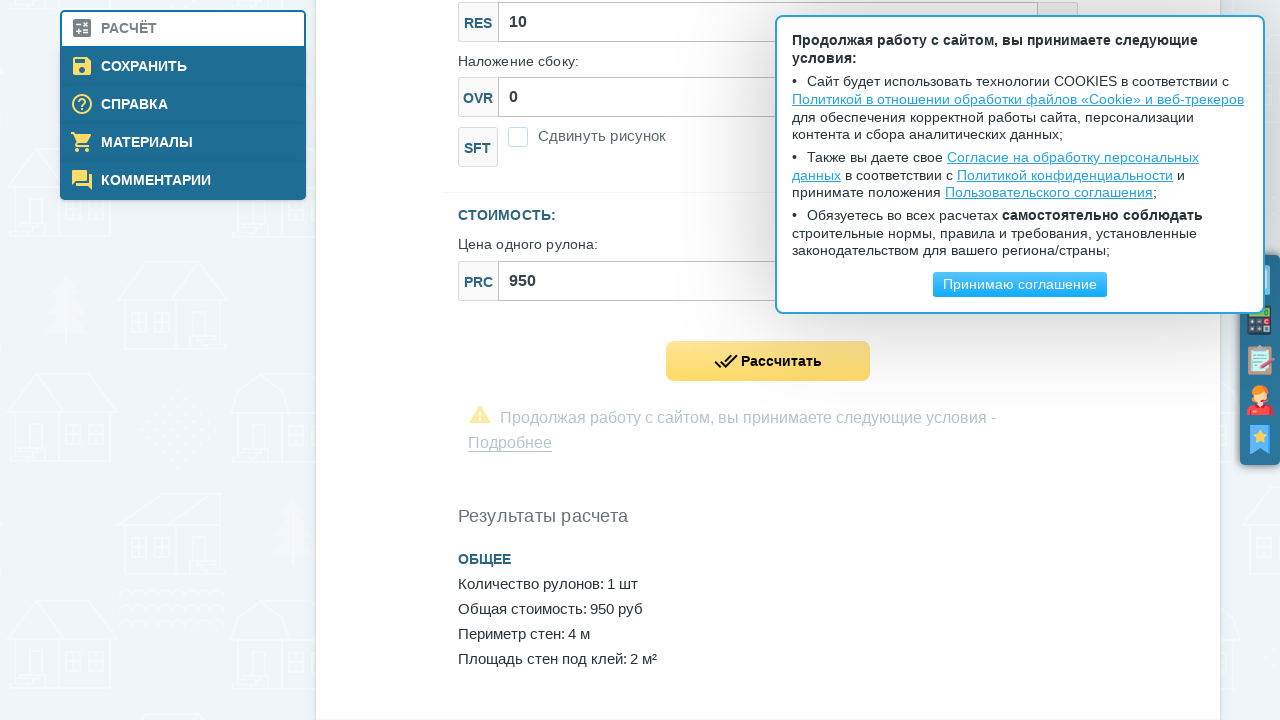

Verified wall area is 2 м² (4 - 1 window - 1 door)
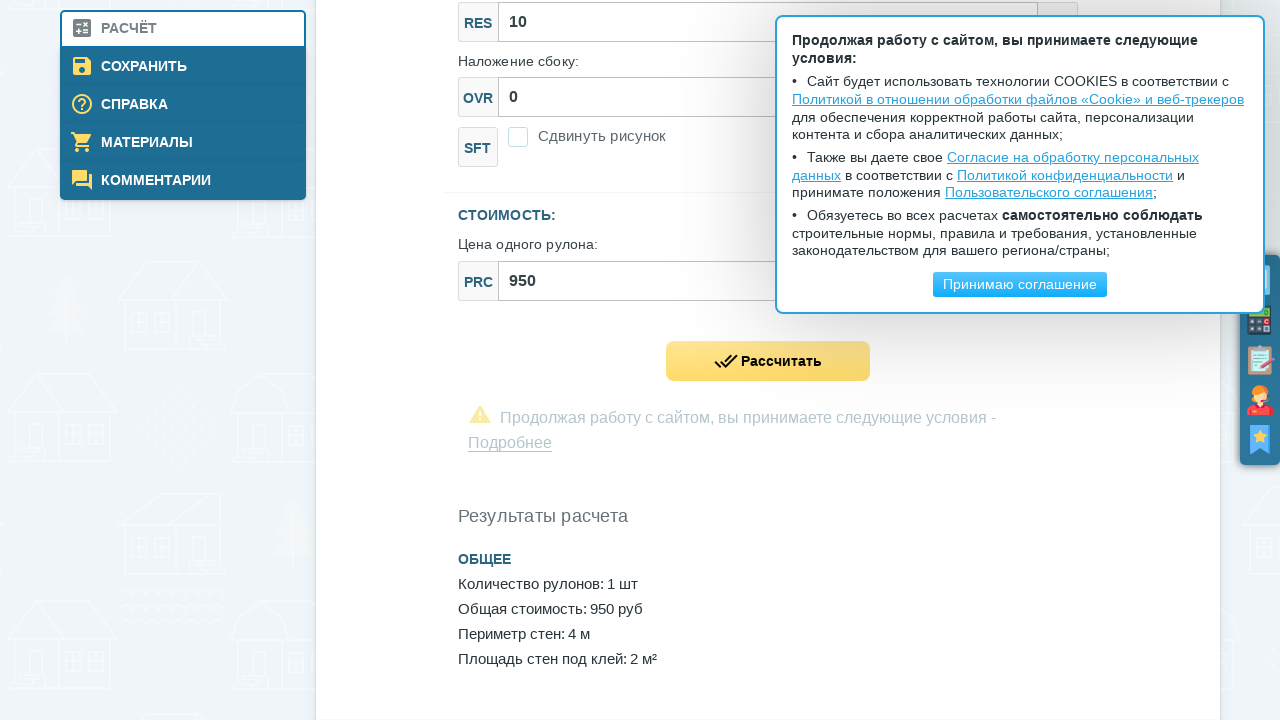

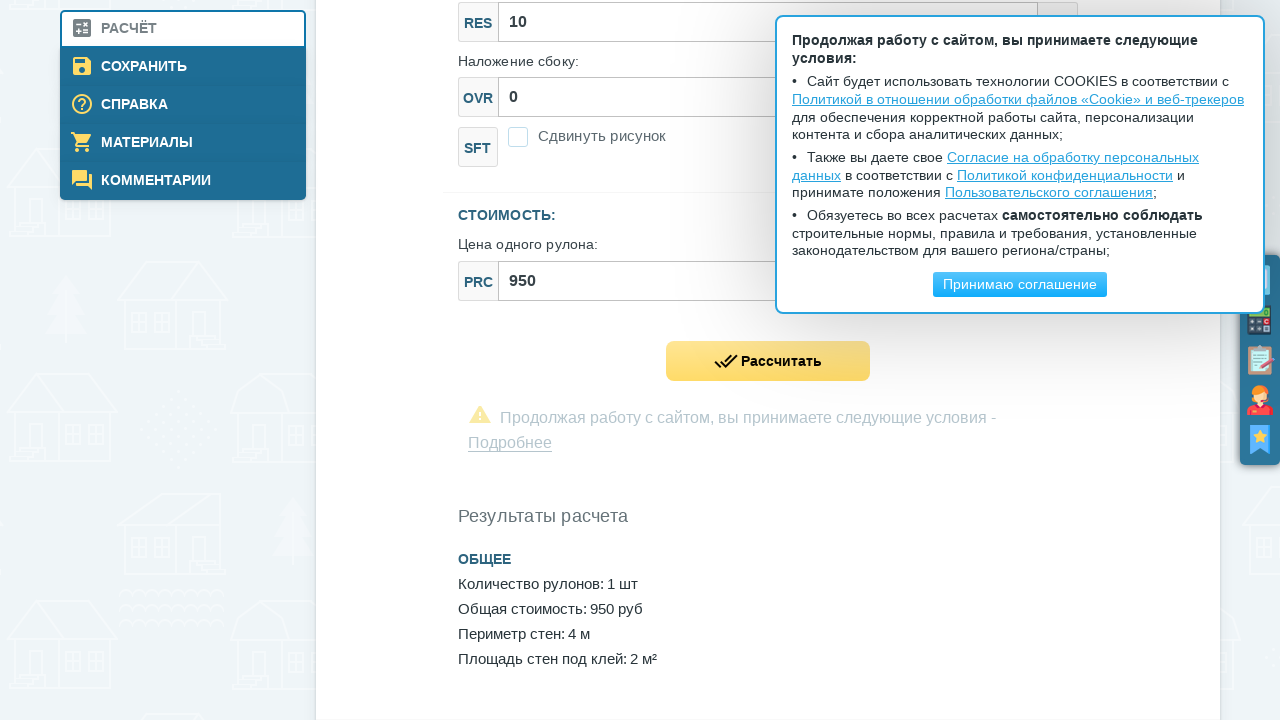